Tests the product search and purchase flow by searching for "Phone", selecting a product from results, and clicking the Buy Now button

Starting URL: https://ecommerce-playground.lambdatest.io/

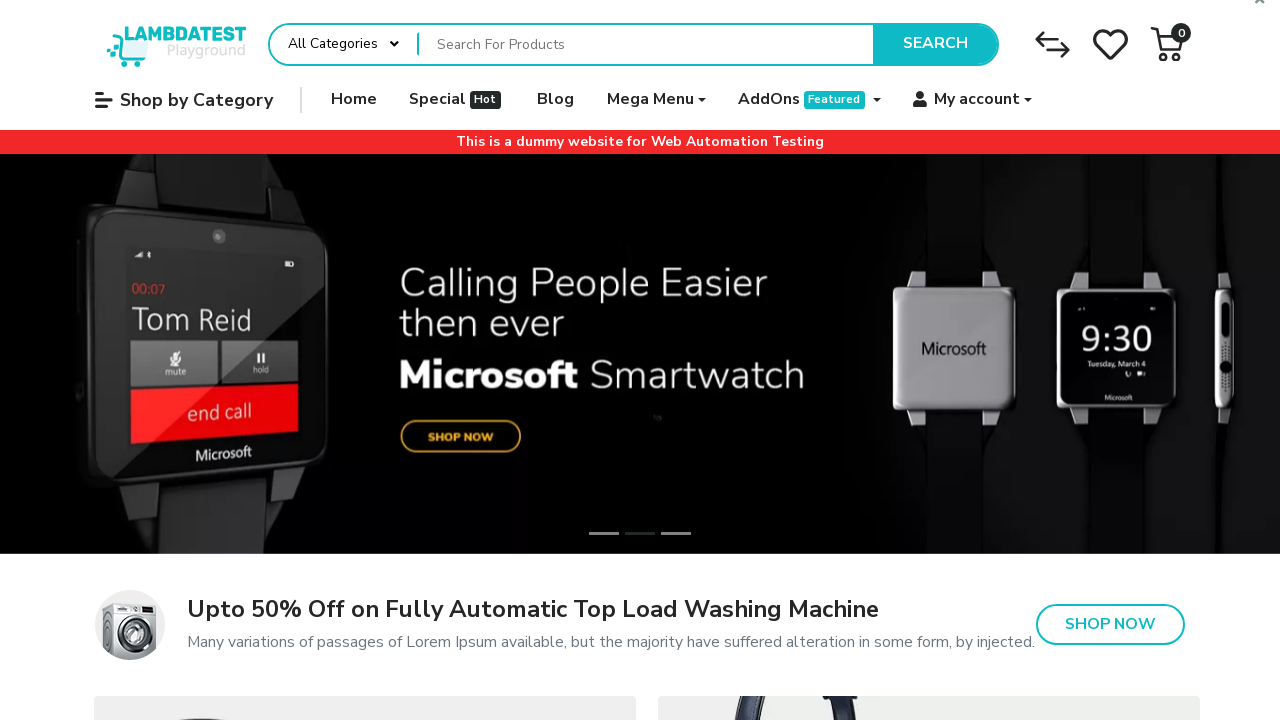

Clicked on search input field at (646, 44) on internal:attr=[placeholder="Search For Products"i] >> nth=0
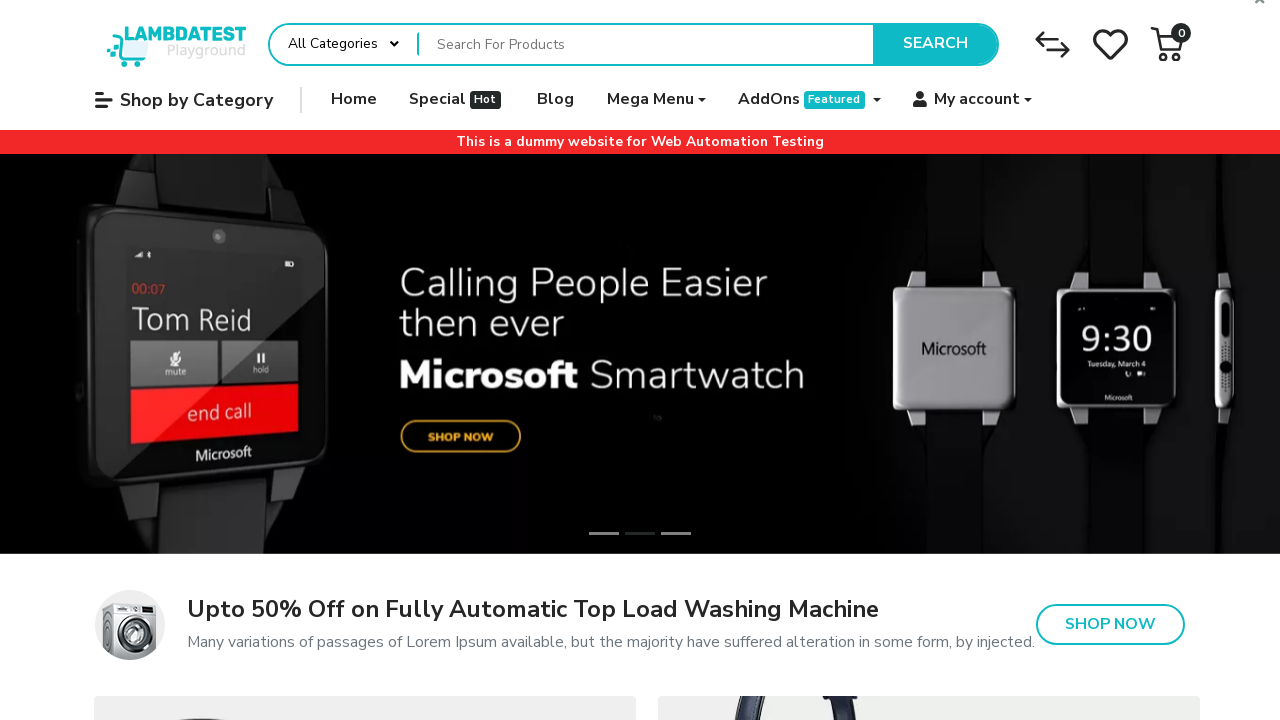

Filled search field with 'Phone' on internal:attr=[placeholder="Search For Products"i] >> nth=0
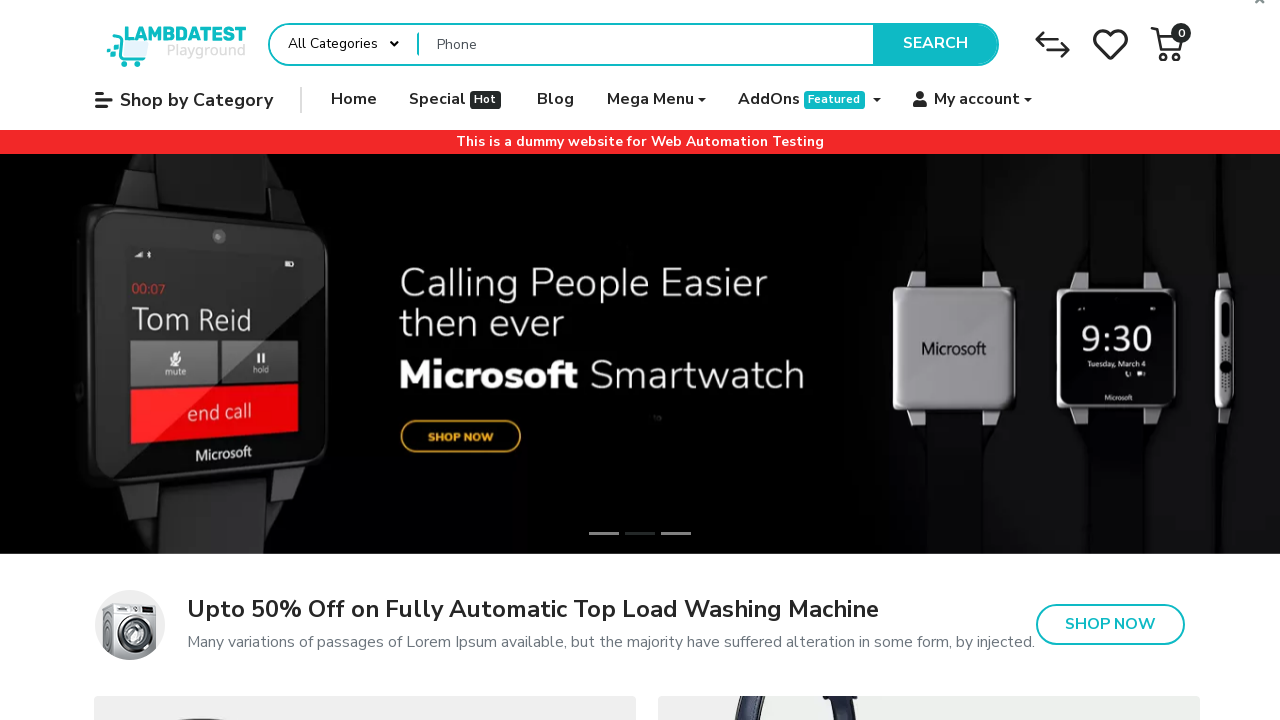

Clicked SEARCH button to search for products at (935, 44) on internal:role=button[name="SEARCH"i]
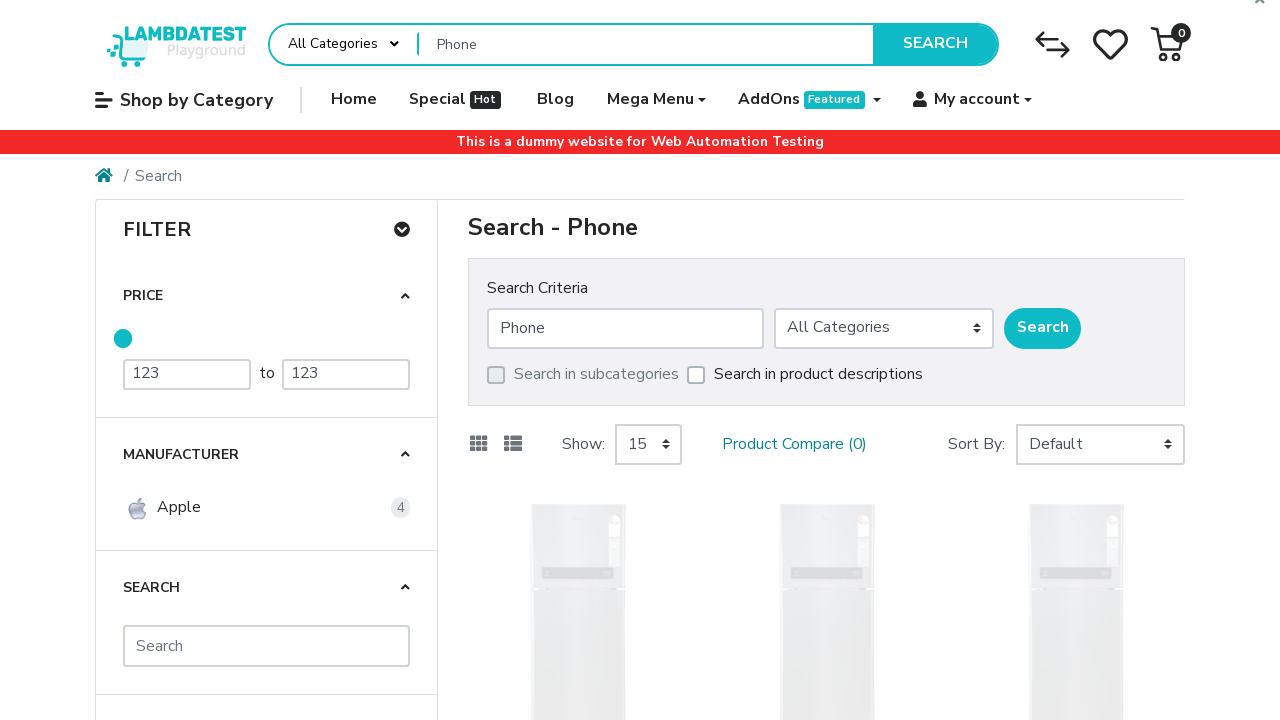

Clicked on third product in search results at (1076, 550) on .product-thumb >> nth=2
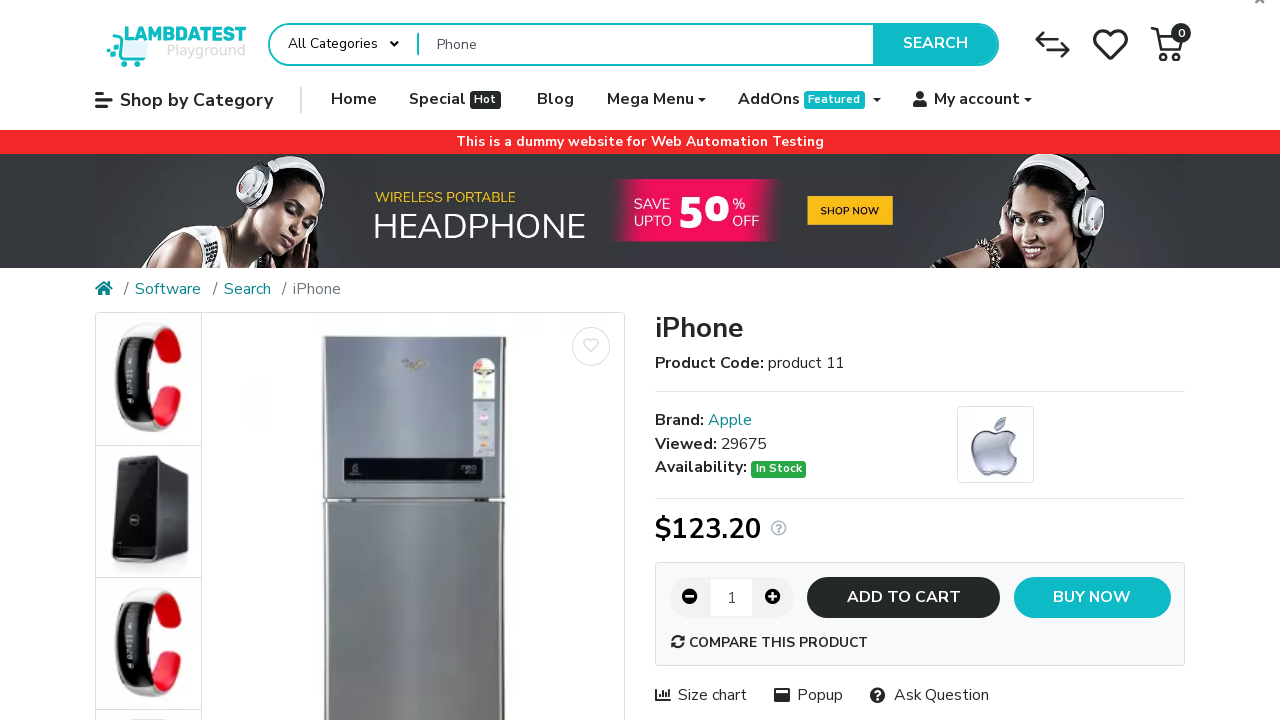

Clicked BUY NOW button to complete purchase at (1092, 598) on internal:role=button[name="BUY NOW"i]
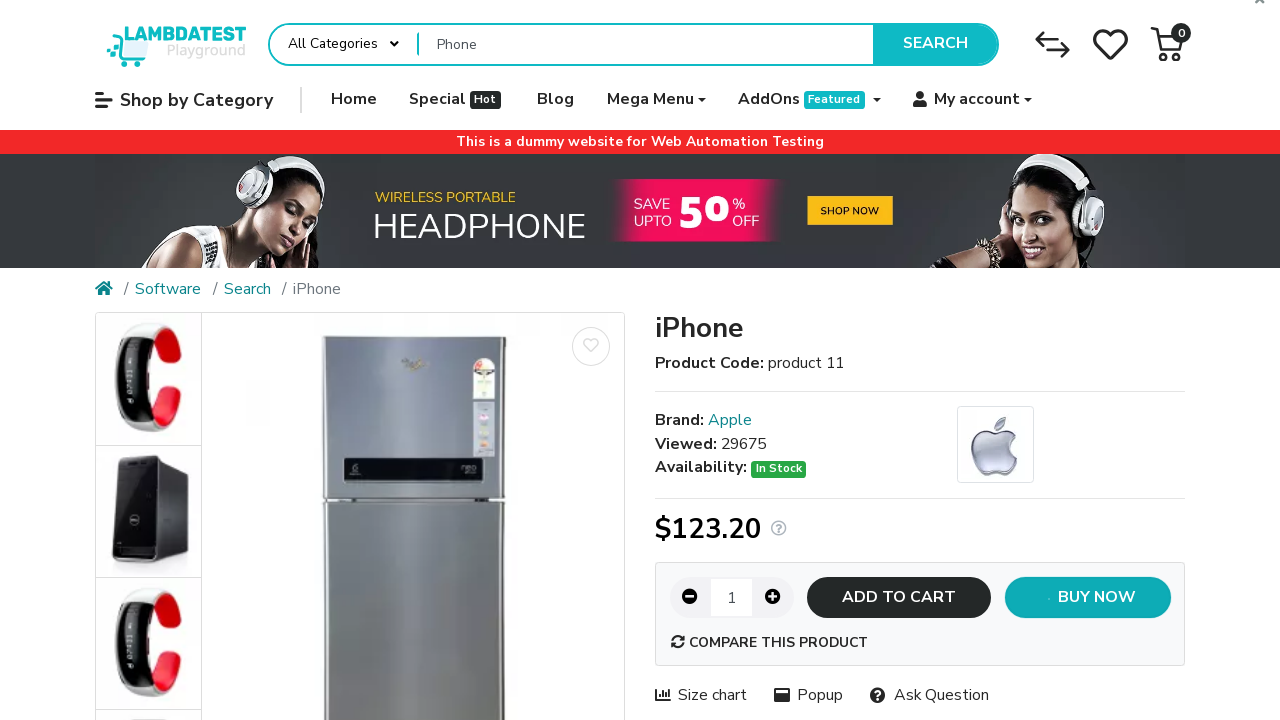

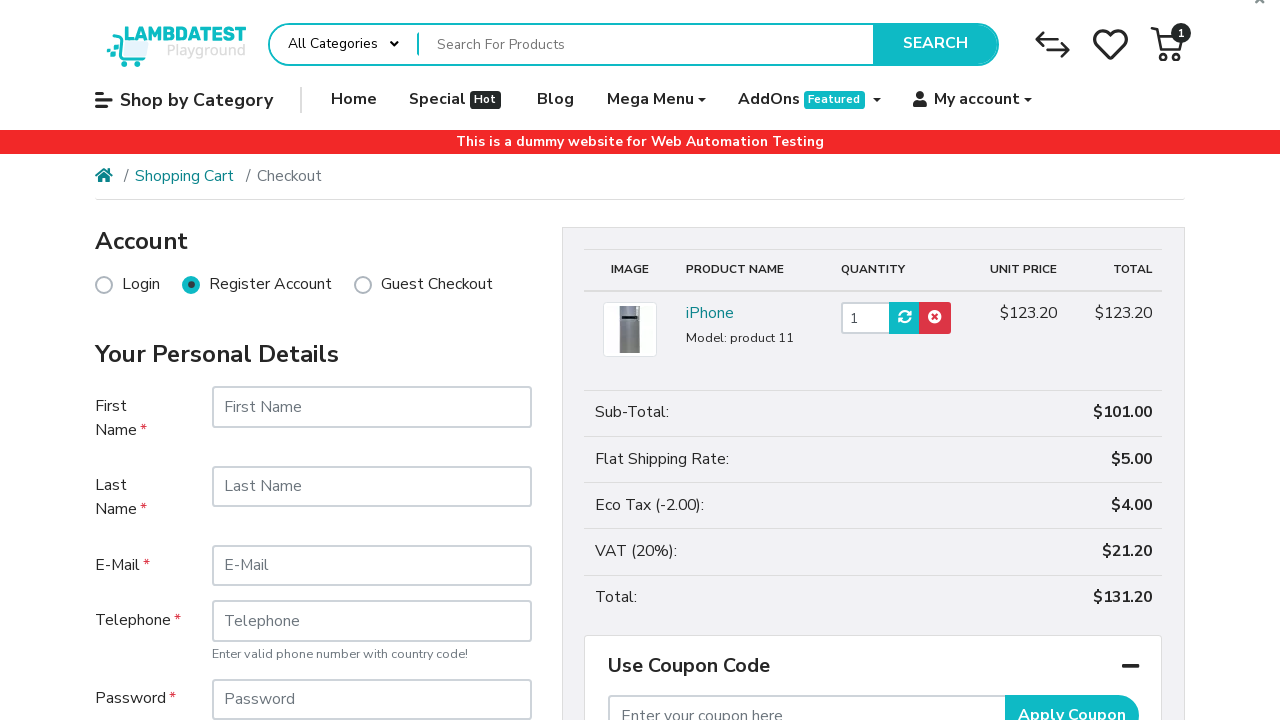